Tests various form elements including checkboxes, radio buttons, and passenger count selection on a flight booking practice page

Starting URL: https://rahulshettyacademy.com/dropdownsPractise/

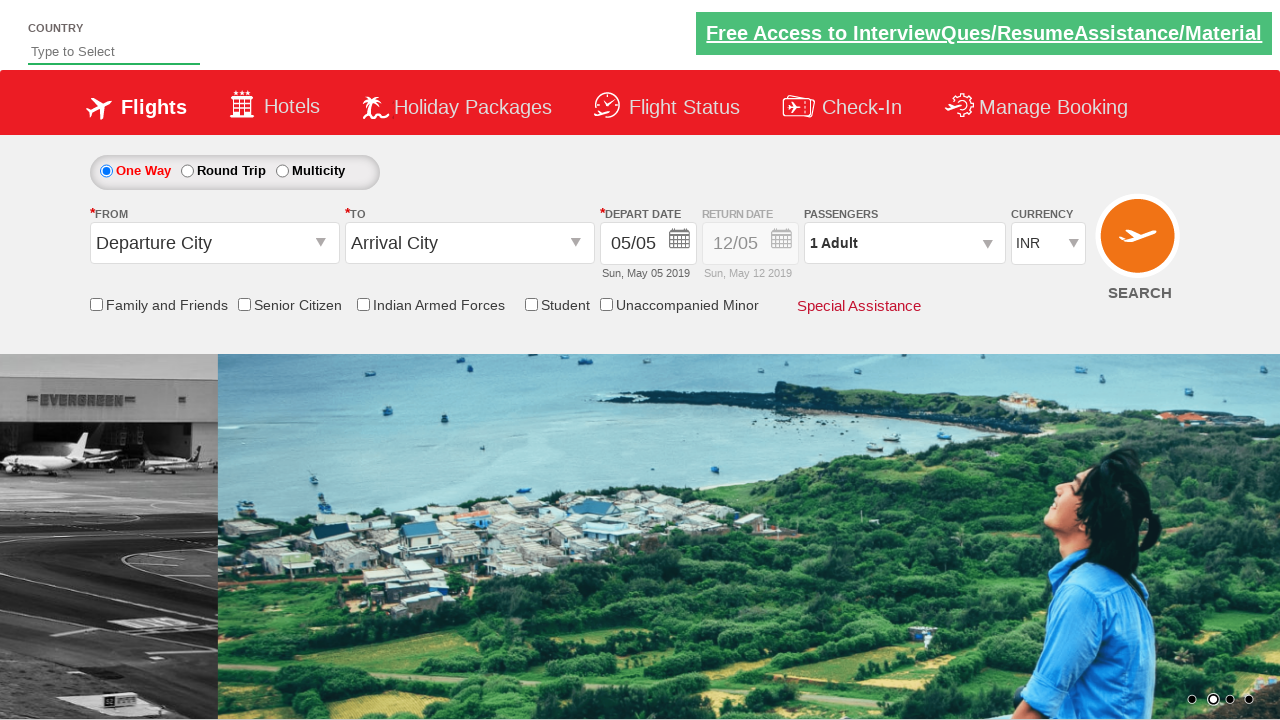

Verified Senior Citizen checkbox is initially unchecked
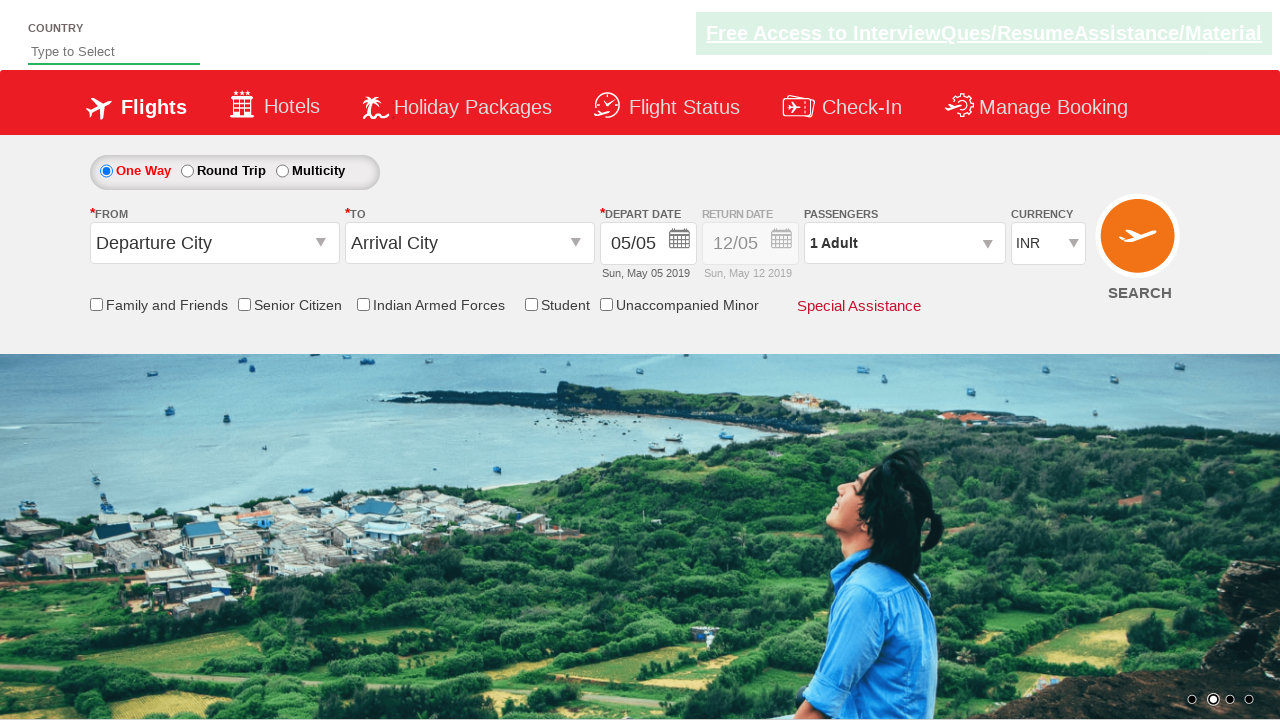

Clicked Senior Citizen checkbox at (244, 304) on input[id*='SeniorCitizenDiscount']
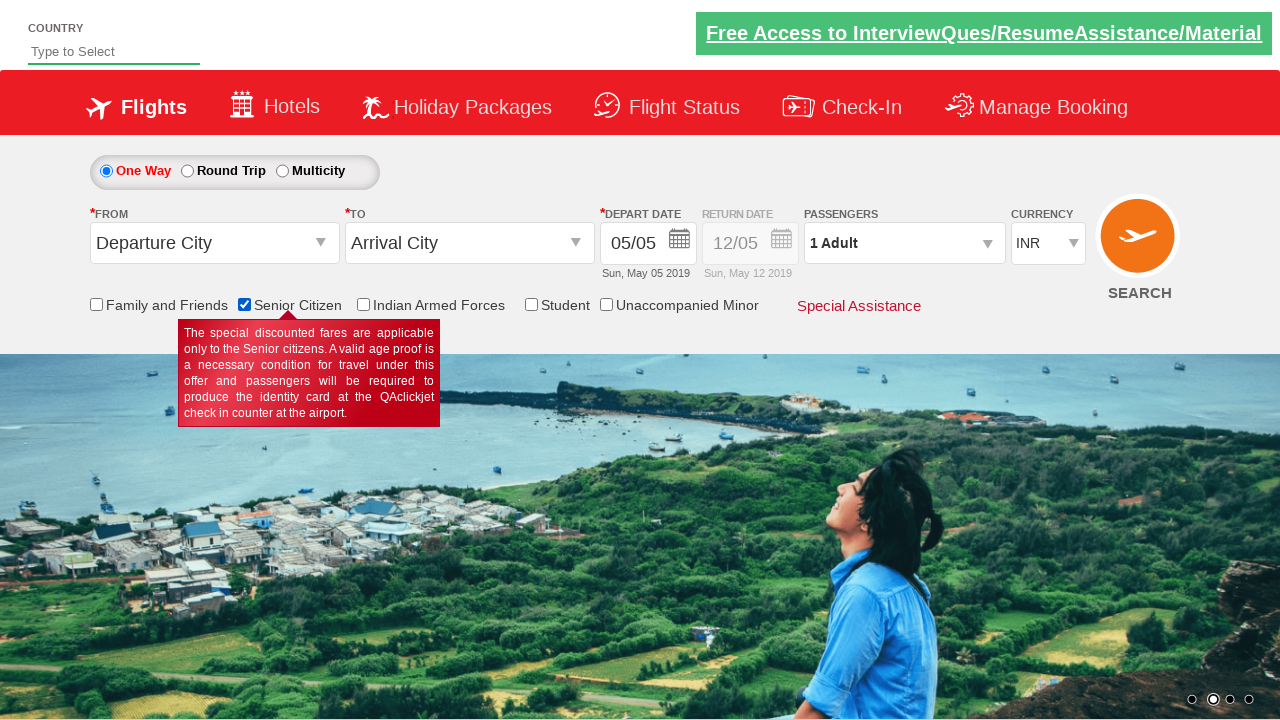

Verified Senior Citizen checkbox is now checked
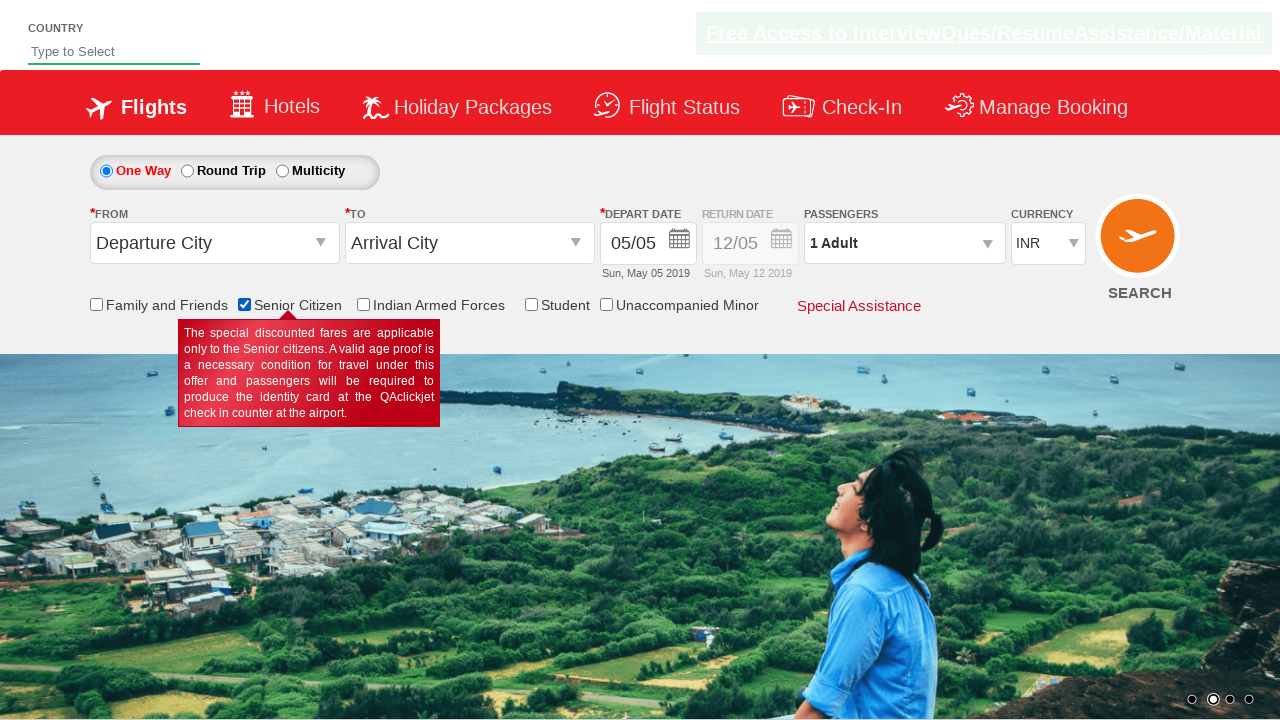

Clicked Round Trip radio button at (187, 171) on #ctl00_mainContent_rbtnl_Trip_1
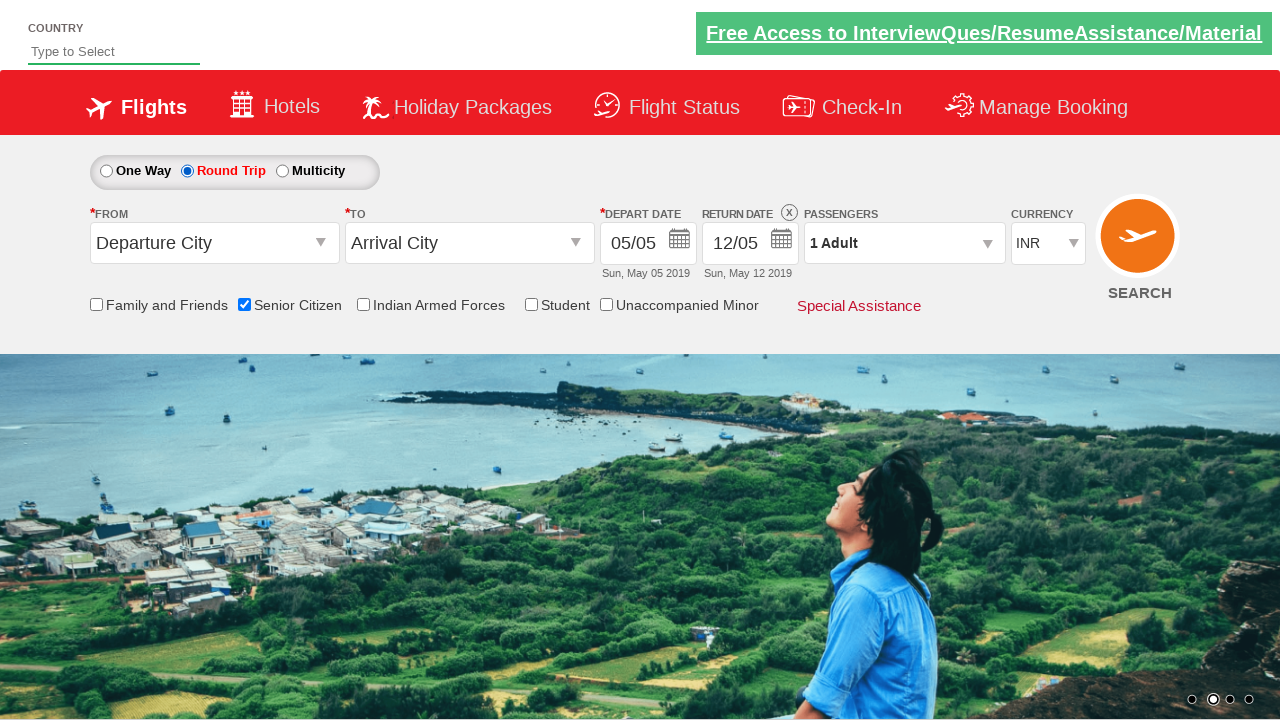

Verified Round Trip selection enabled the return date field
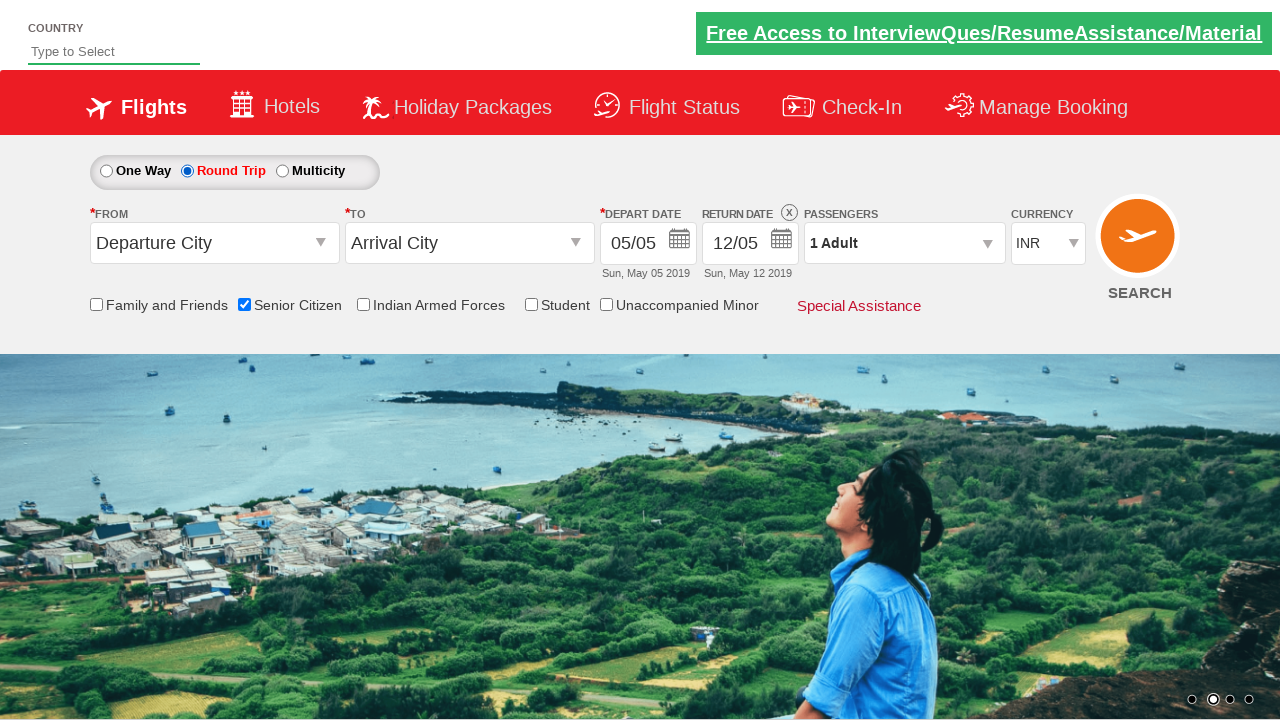

Clicked on passenger info dropdown to open passenger selection at (904, 243) on #divpaxinfo
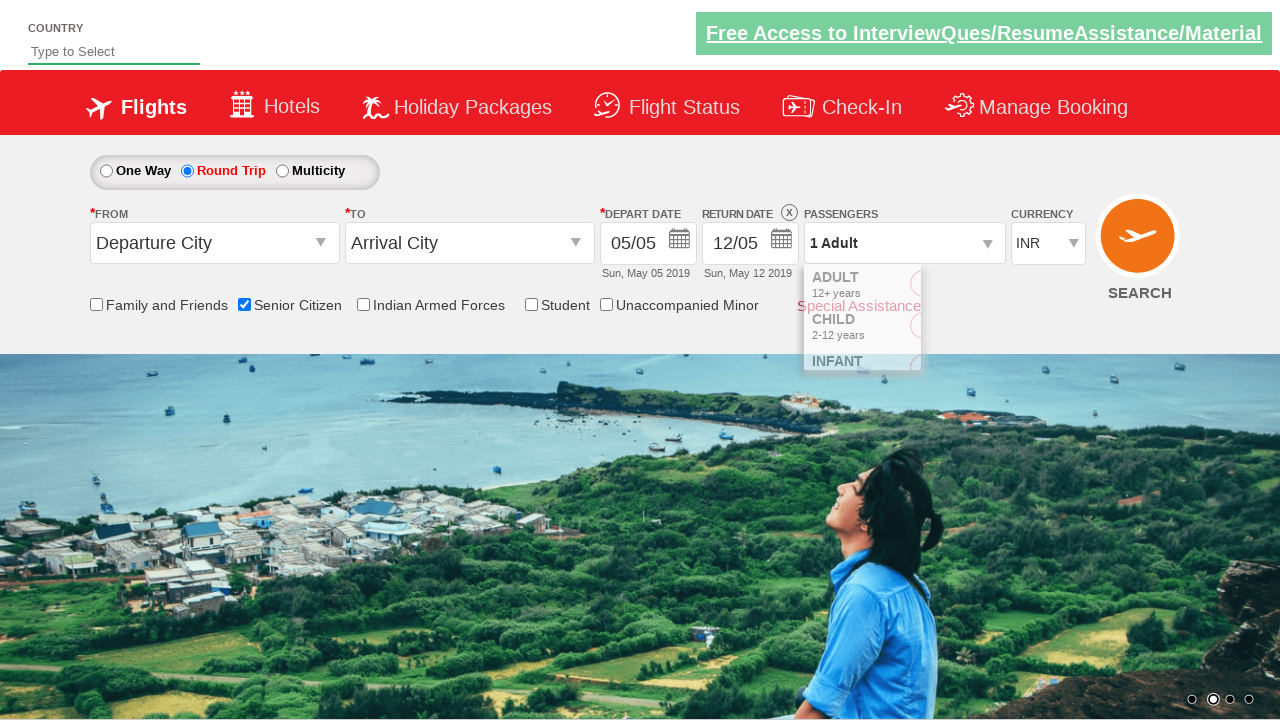

Incremented adult passenger count (iteration 1 of 4) at (982, 288) on #hrefIncAdt
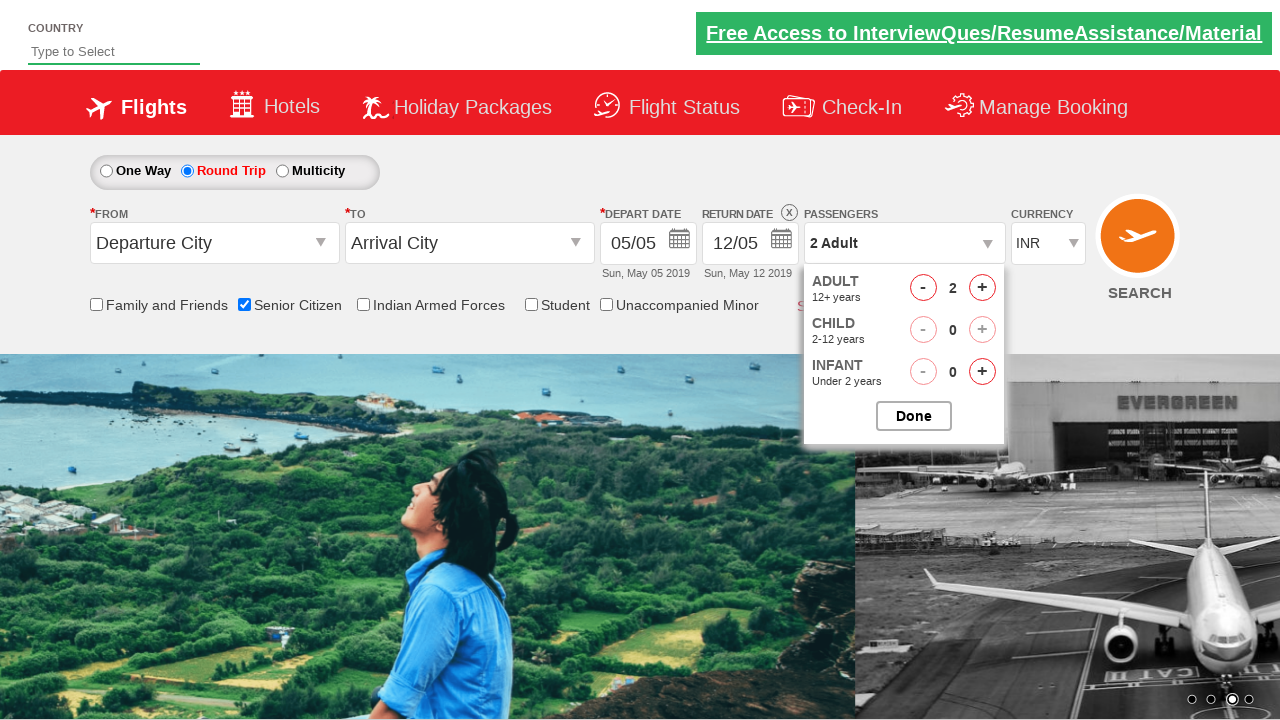

Incremented adult passenger count (iteration 2 of 4) at (982, 288) on #hrefIncAdt
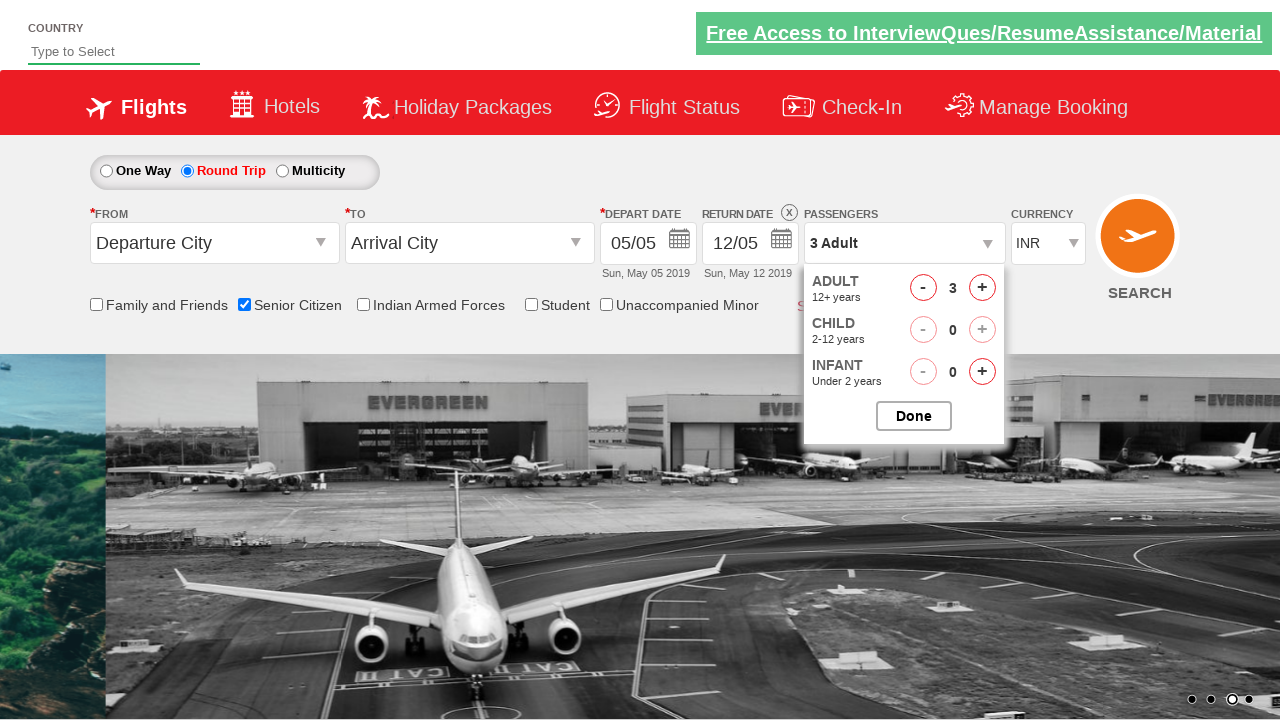

Incremented adult passenger count (iteration 3 of 4) at (982, 288) on #hrefIncAdt
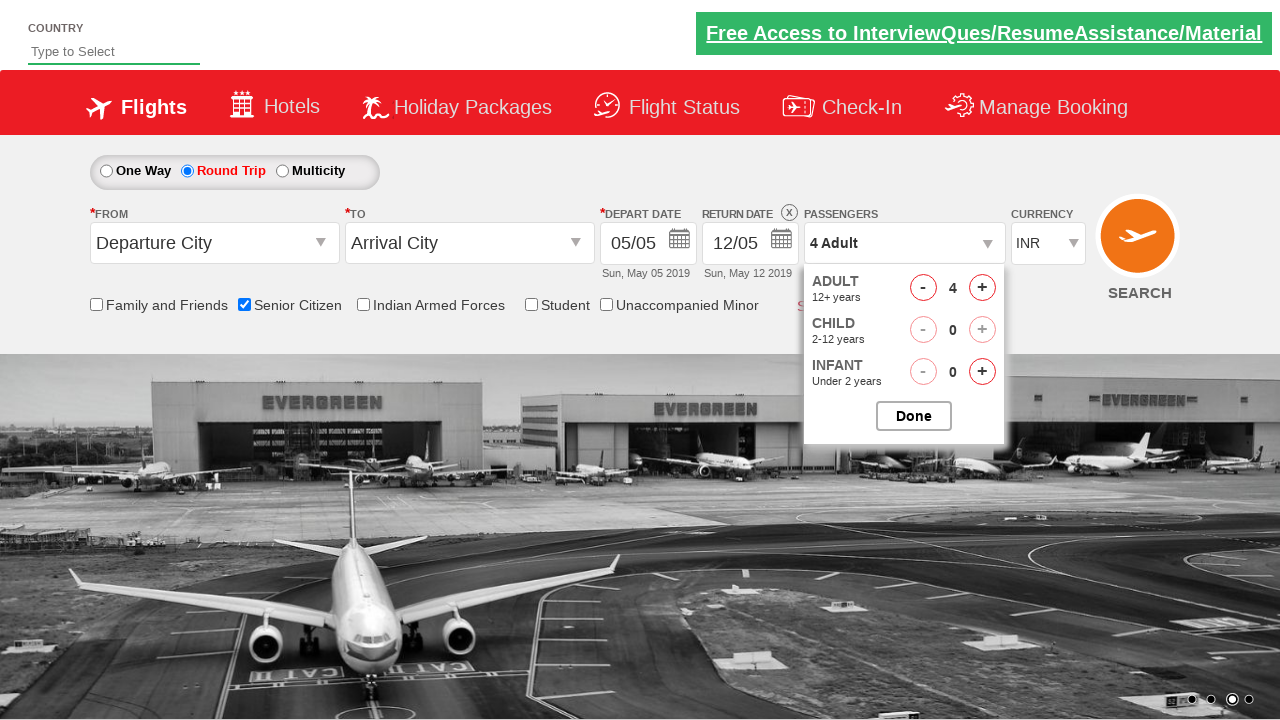

Incremented adult passenger count (iteration 4 of 4) at (982, 288) on #hrefIncAdt
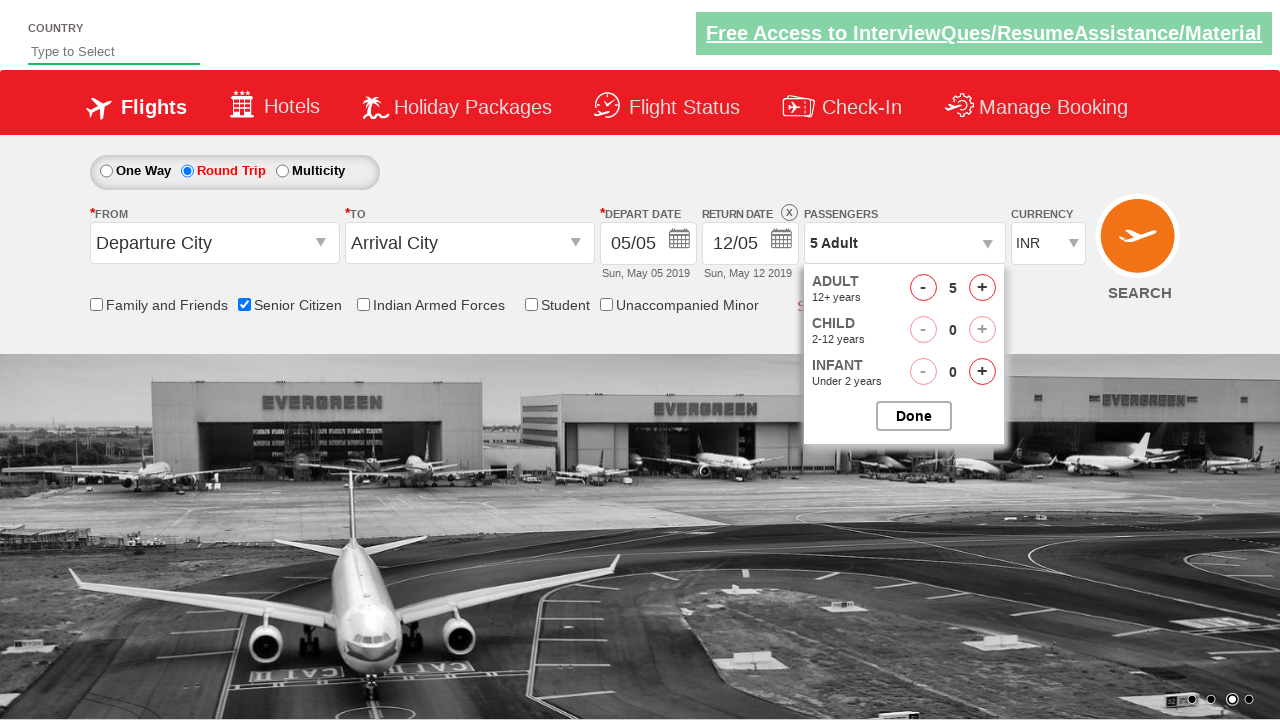

Closed passenger selection dropdown at (914, 416) on #btnclosepaxoption
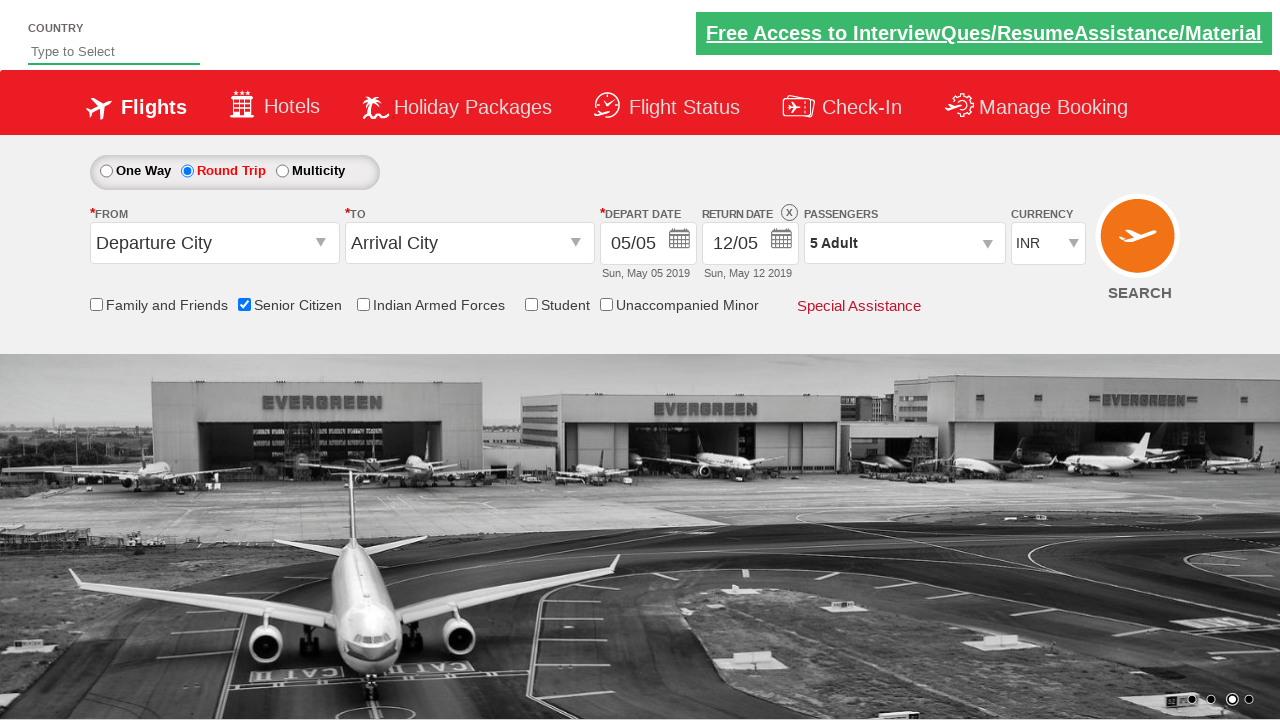

Verified final passenger count is '5 Adult'
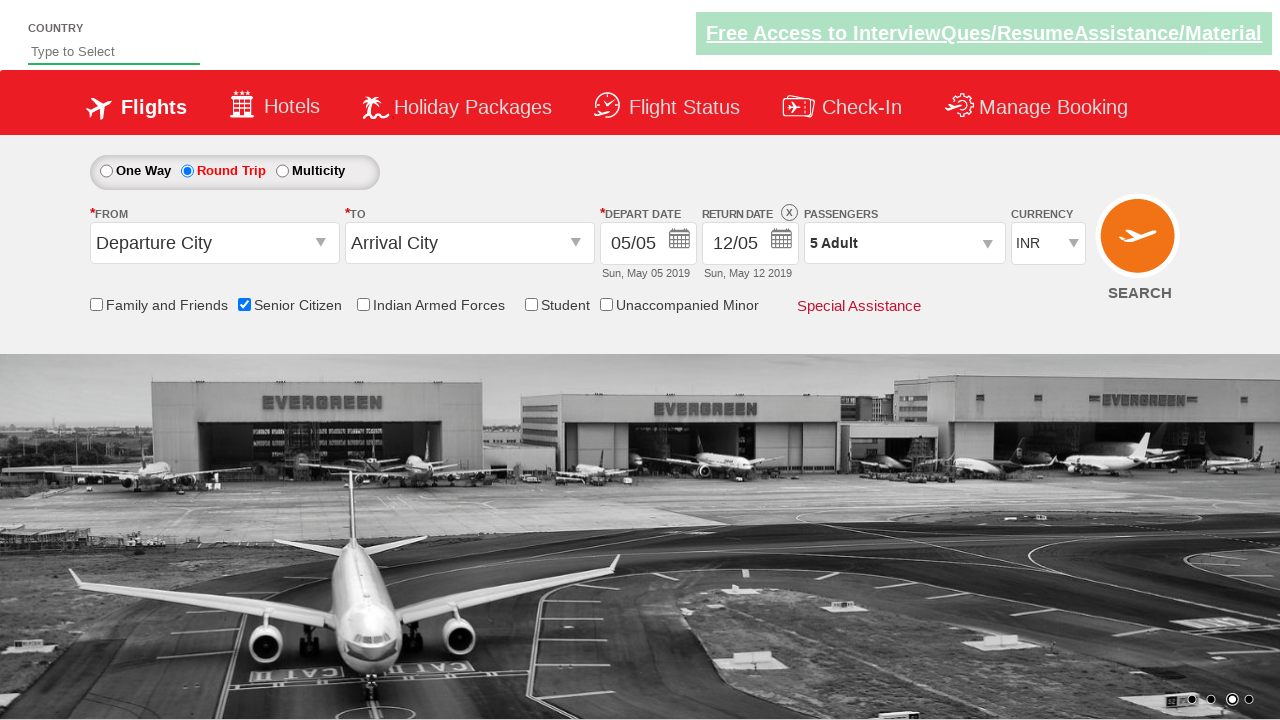

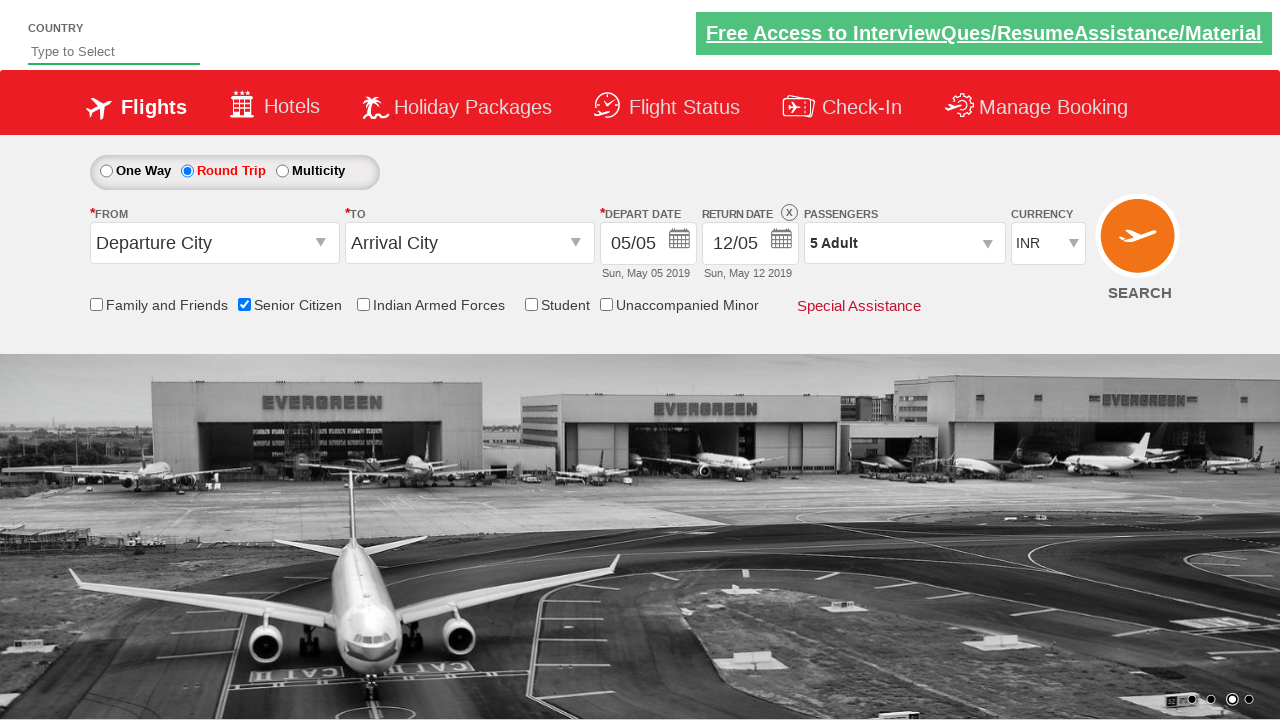